Tests unmarking todo items as complete by unchecking their checkboxes

Starting URL: https://demo.playwright.dev/todomvc

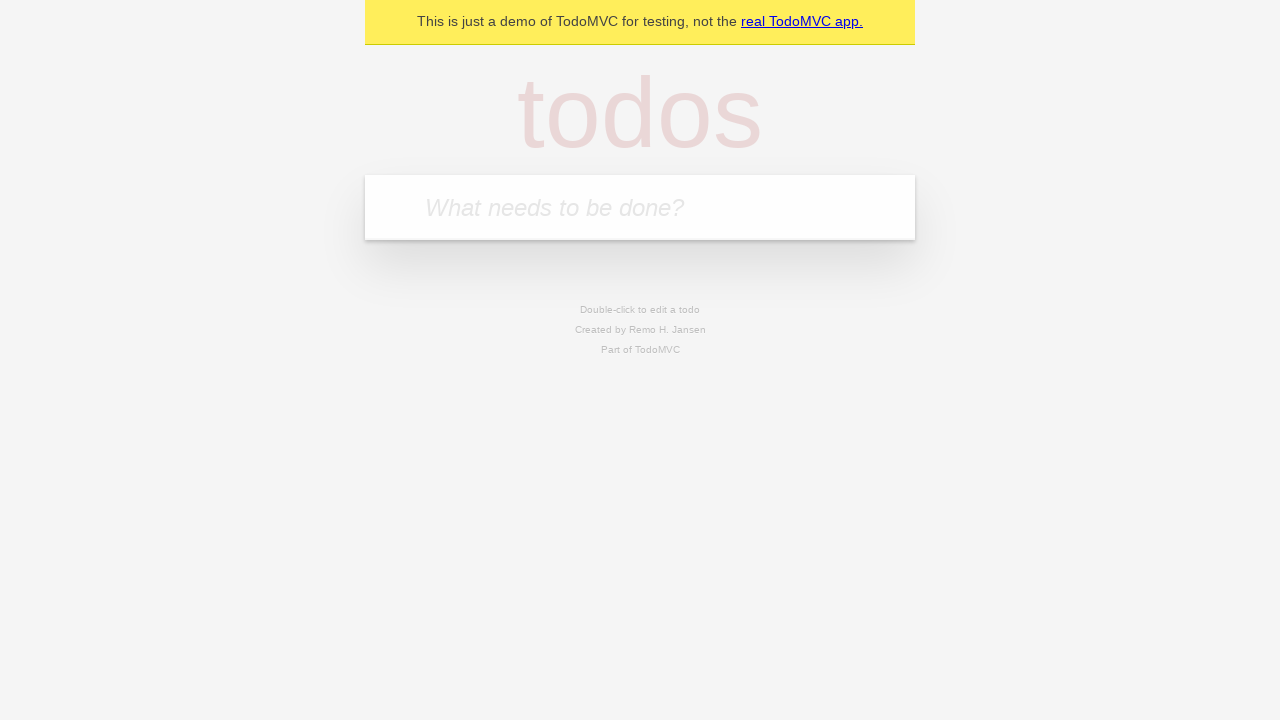

Filled todo input with 'buy some cheese' on internal:attr=[placeholder="What needs to be done?"i]
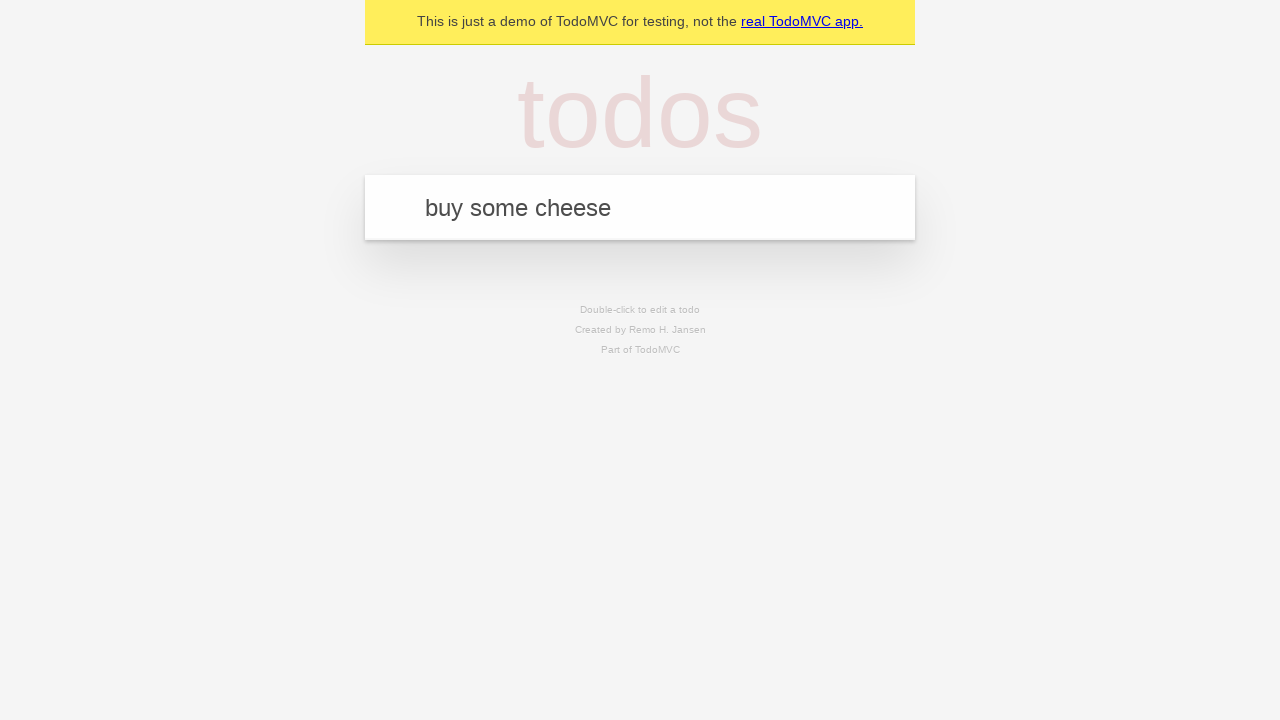

Pressed Enter to create todo item 'buy some cheese' on internal:attr=[placeholder="What needs to be done?"i]
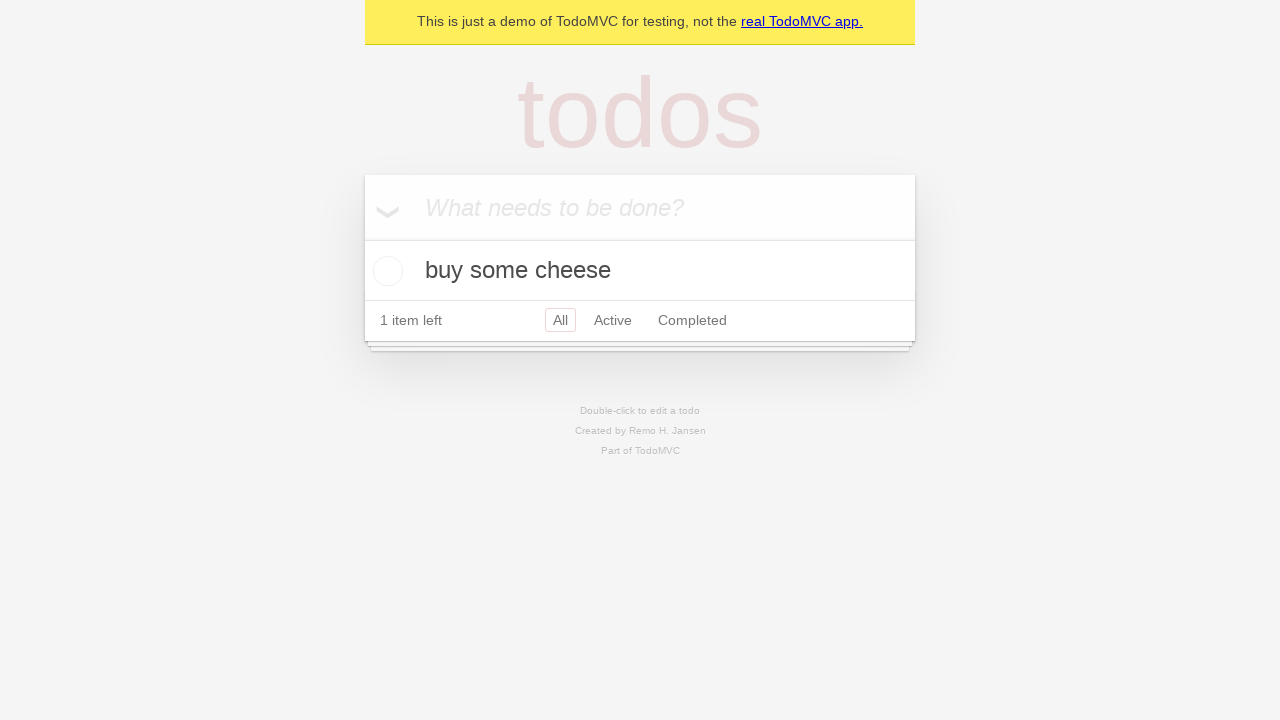

Filled todo input with 'feed the cat' on internal:attr=[placeholder="What needs to be done?"i]
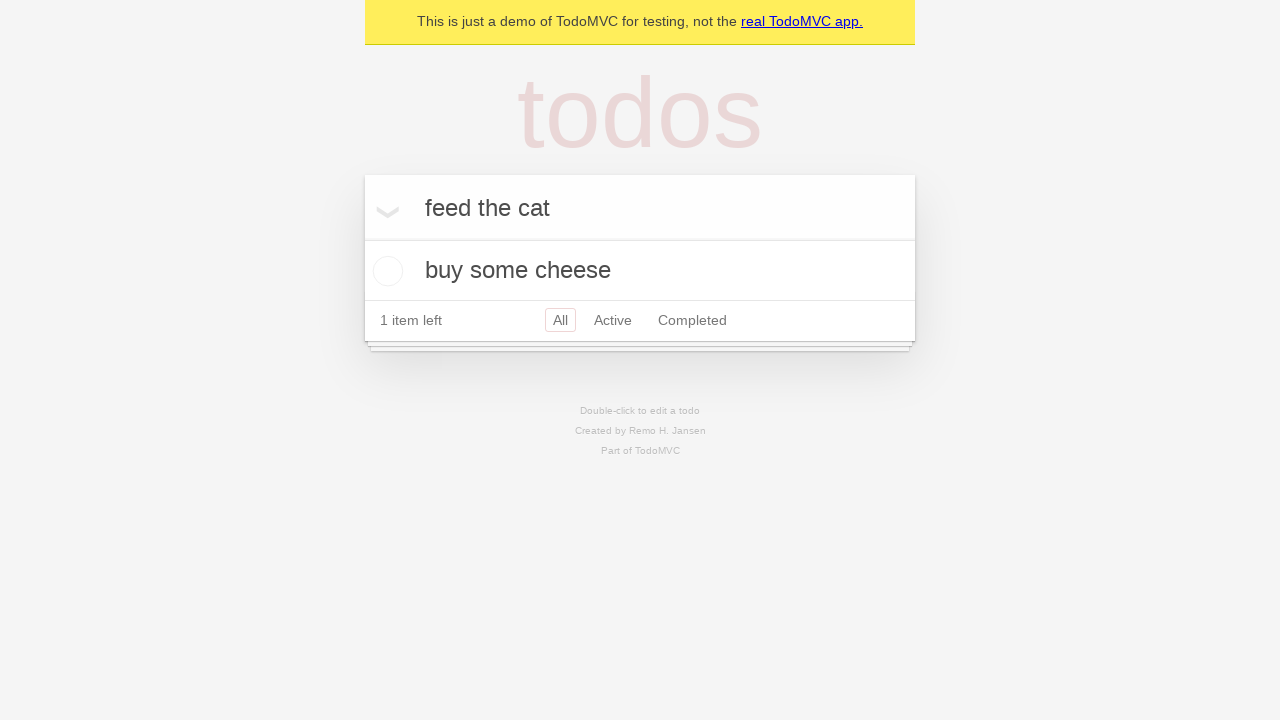

Pressed Enter to create todo item 'feed the cat' on internal:attr=[placeholder="What needs to be done?"i]
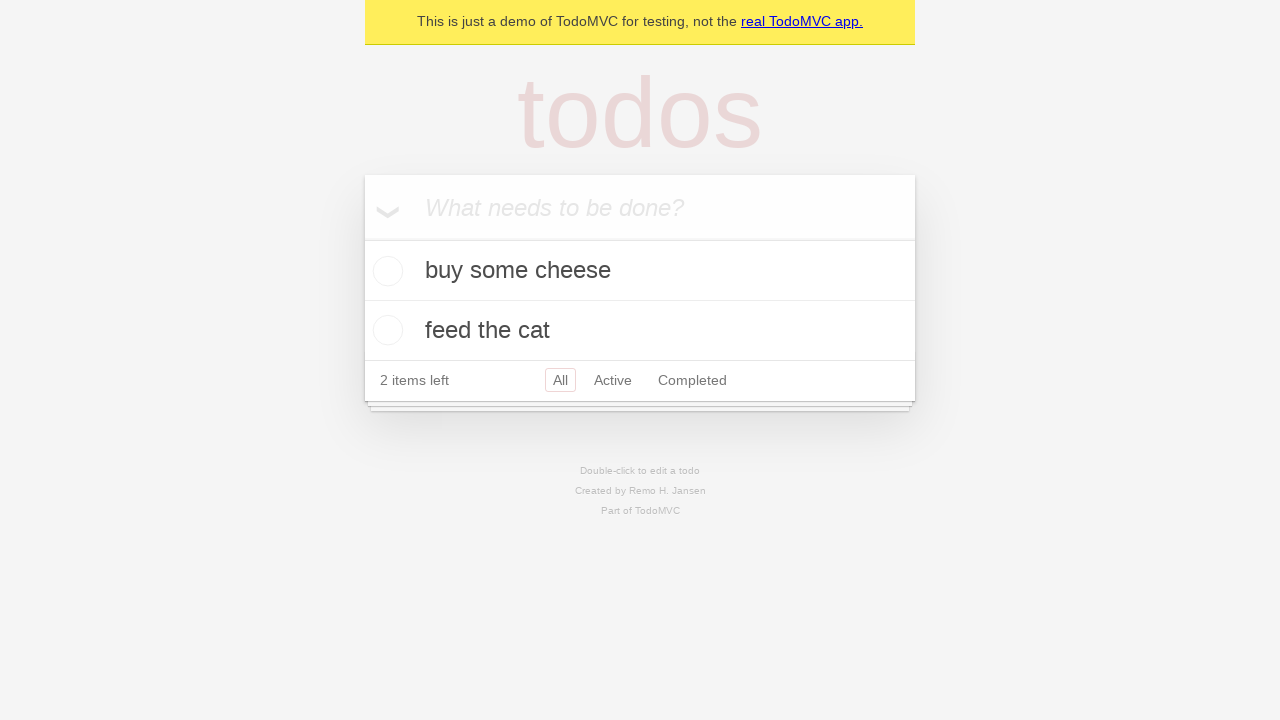

Located first todo item
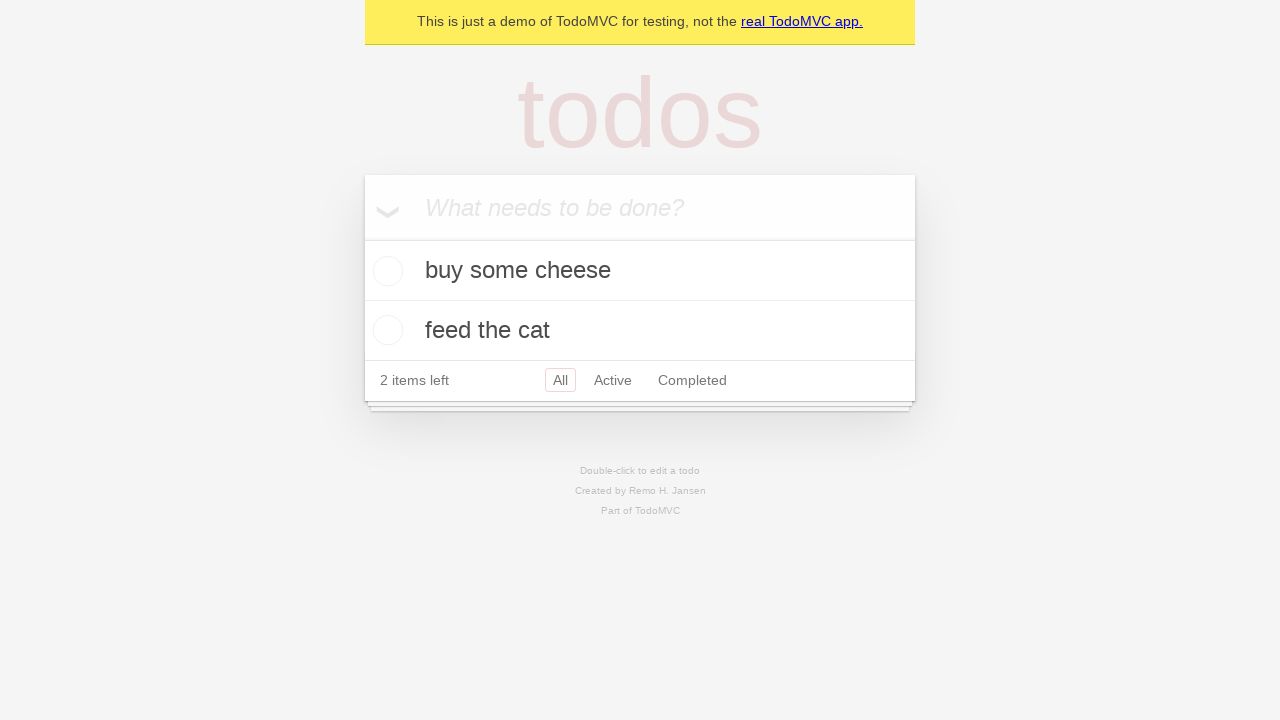

Located checkbox for first todo item
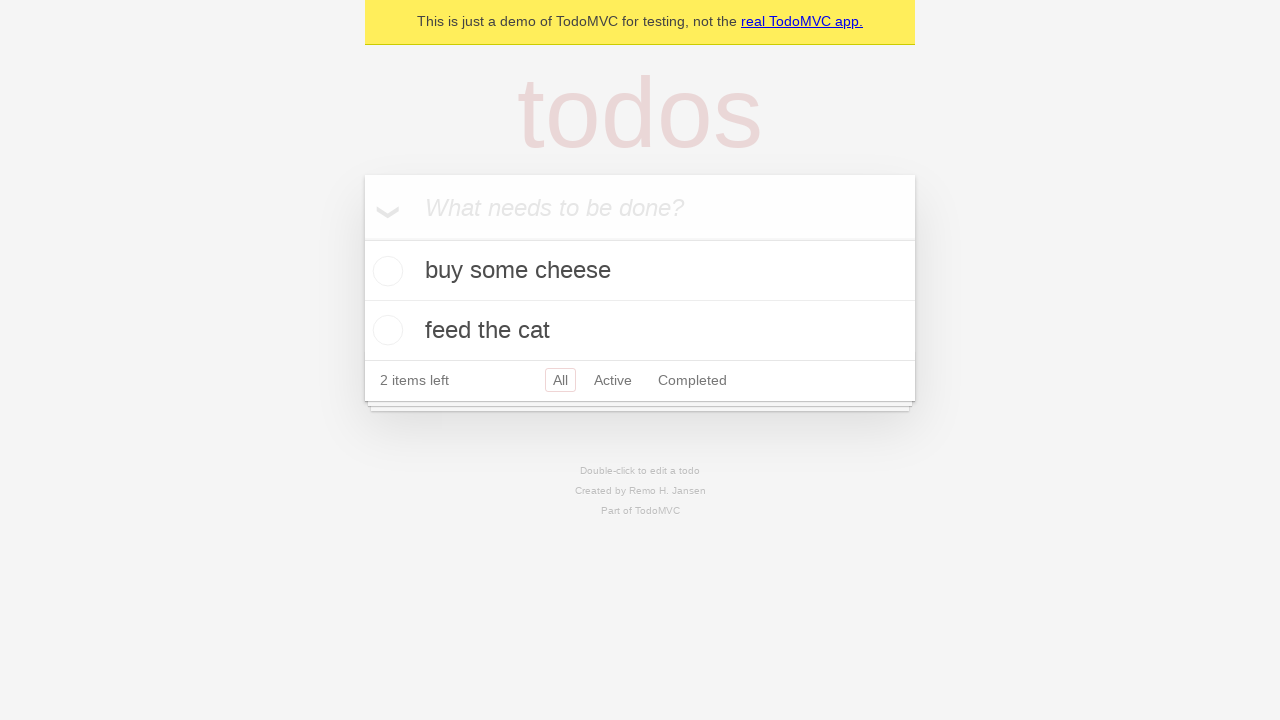

Checked the first todo item as complete at (385, 271) on internal:testid=[data-testid="todo-item"s] >> nth=0 >> internal:role=checkbox
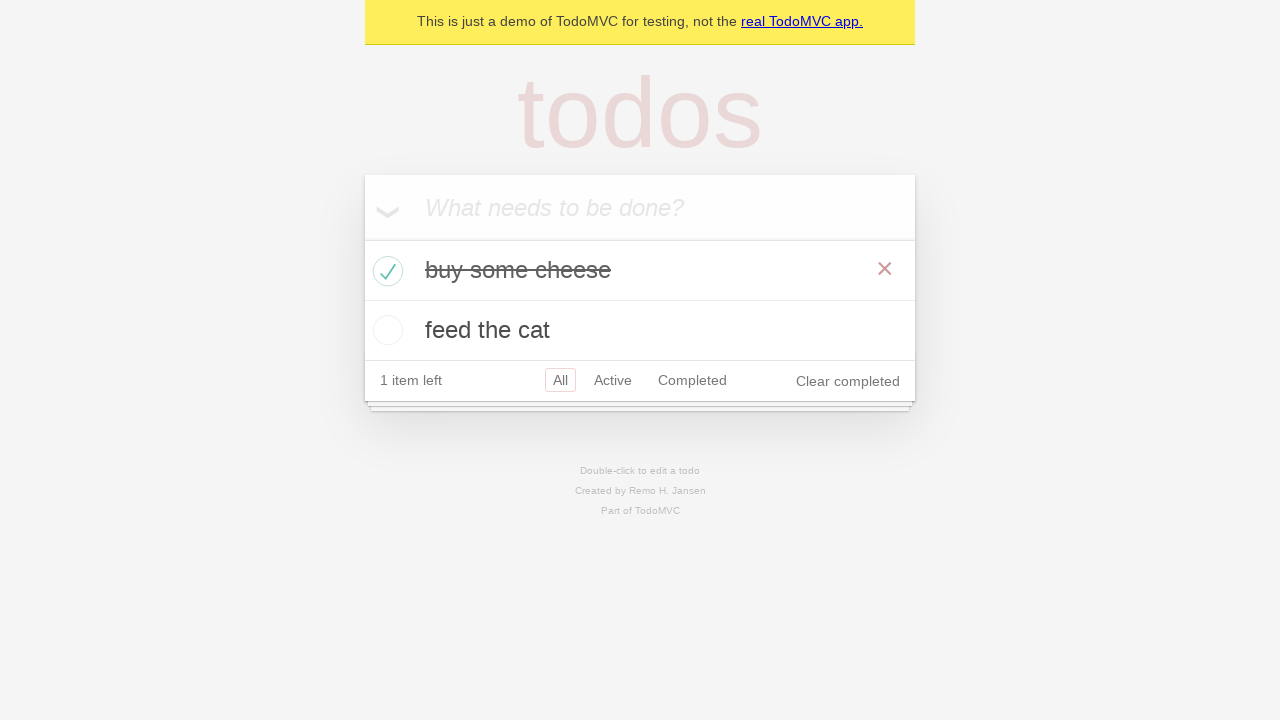

Unchecked the first todo item to mark as incomplete at (385, 271) on internal:testid=[data-testid="todo-item"s] >> nth=0 >> internal:role=checkbox
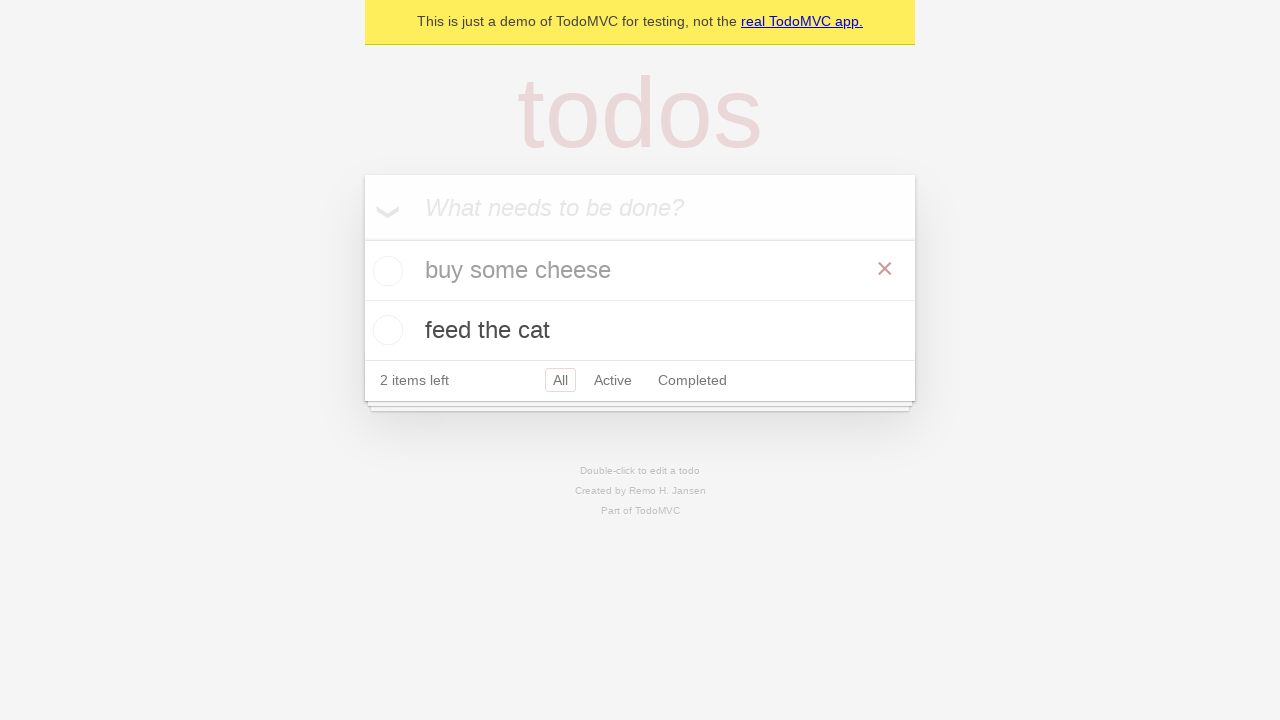

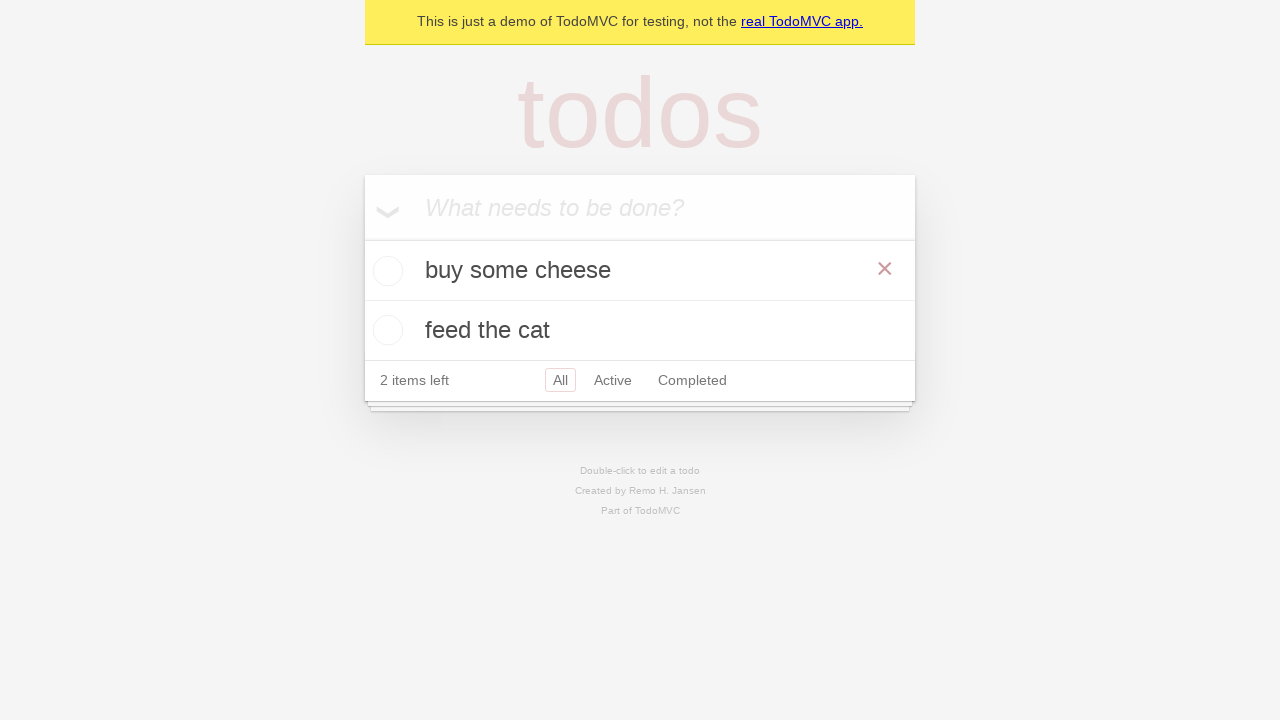